Tests browser tab handling by opening a new tab, switching to it to verify content, and switching back to the parent window

Starting URL: https://www.tutorialspoint.com/selenium/practice/browser-windows.php

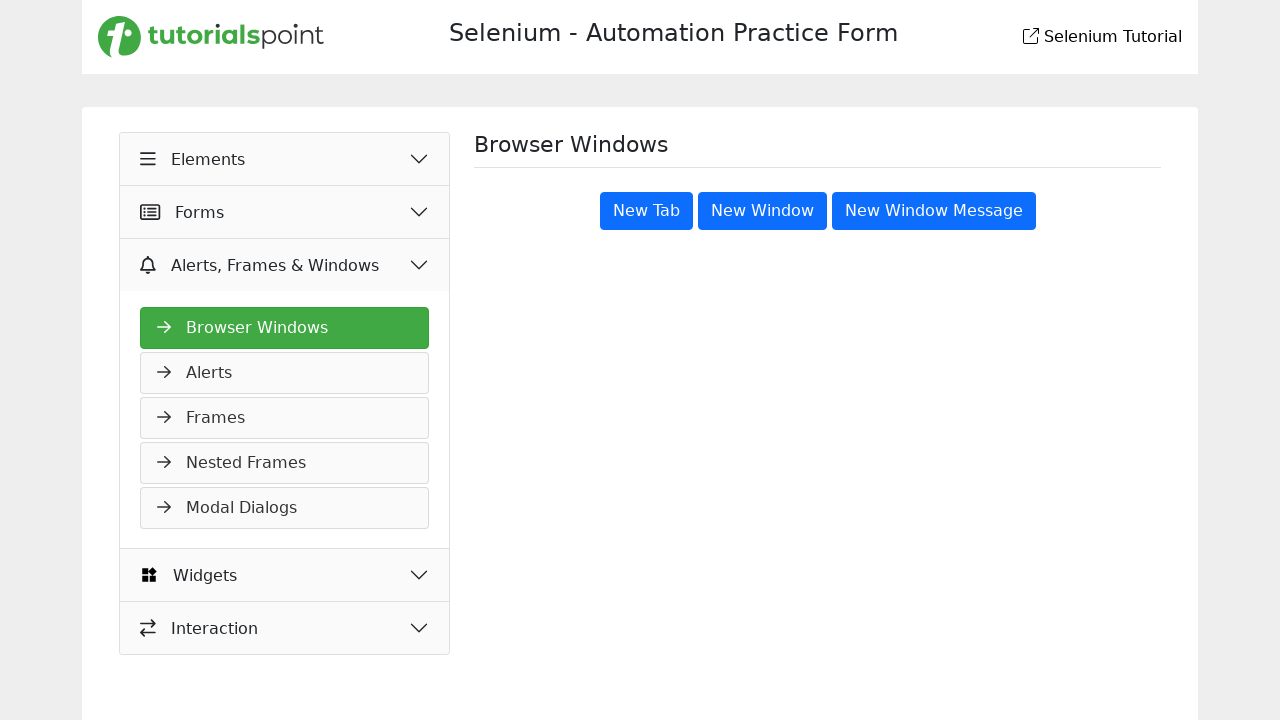

Clicked 'New Tab' button to open a new tab at (646, 211) on xpath=//button[text()='New Tab']
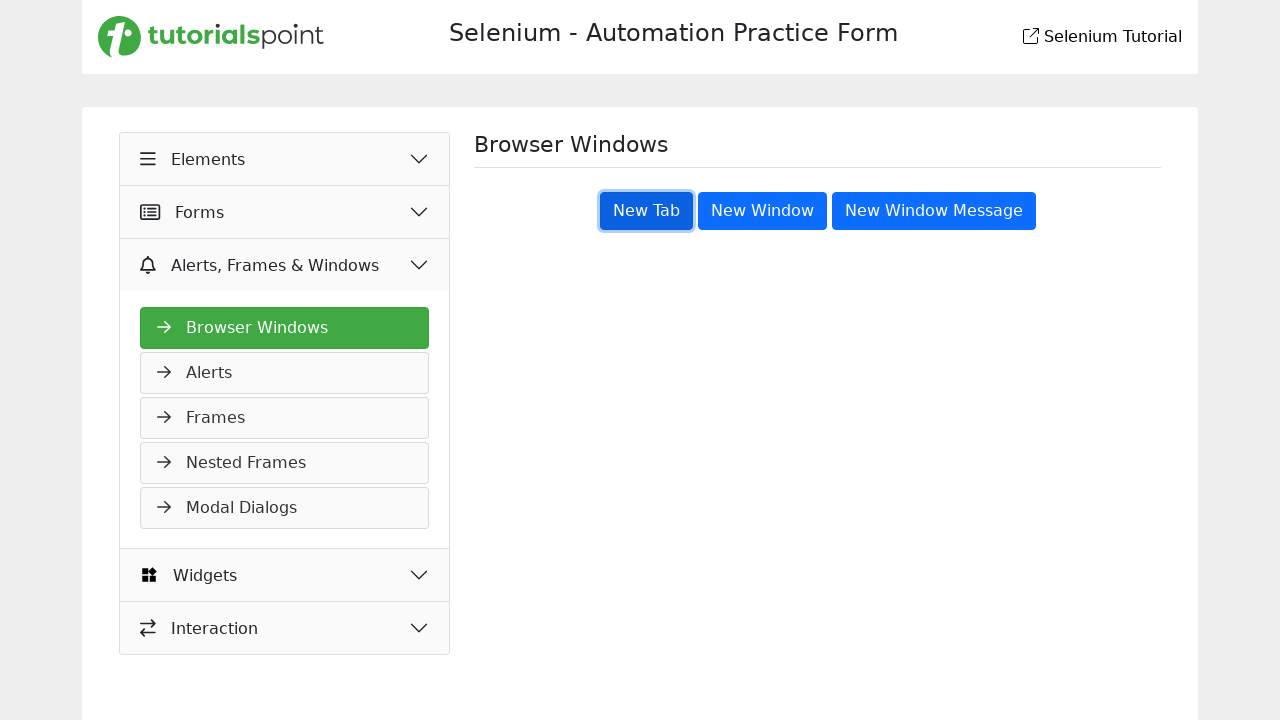

Clicked 'New Tab' button and waited for new page to open at (646, 211) on xpath=//button[text()='New Tab']
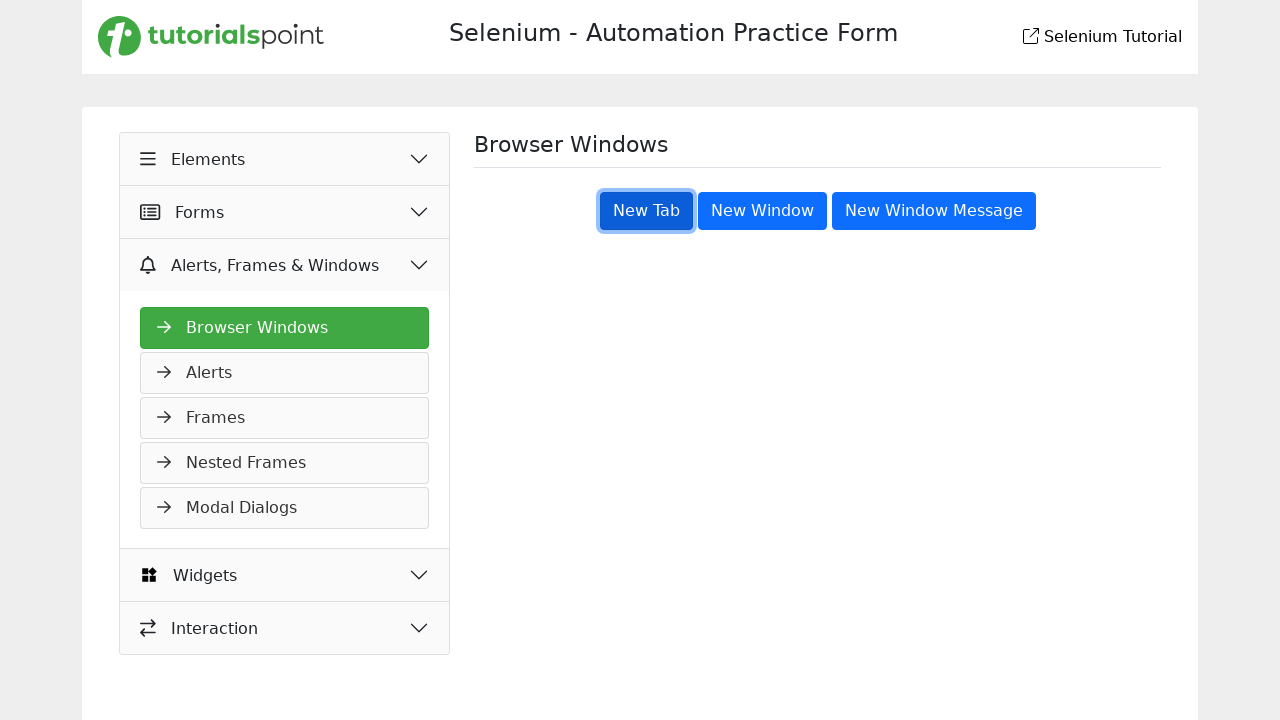

New tab opened successfully and page object acquired
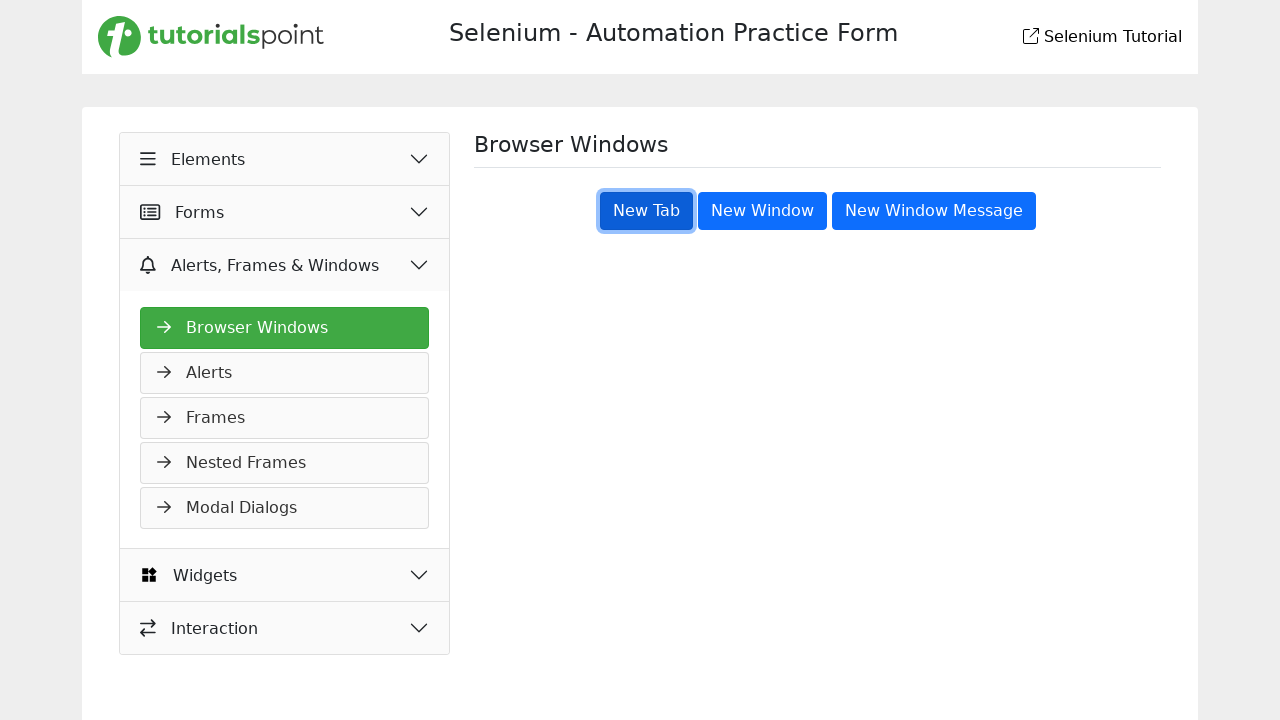

Waited for login form to load in new tab
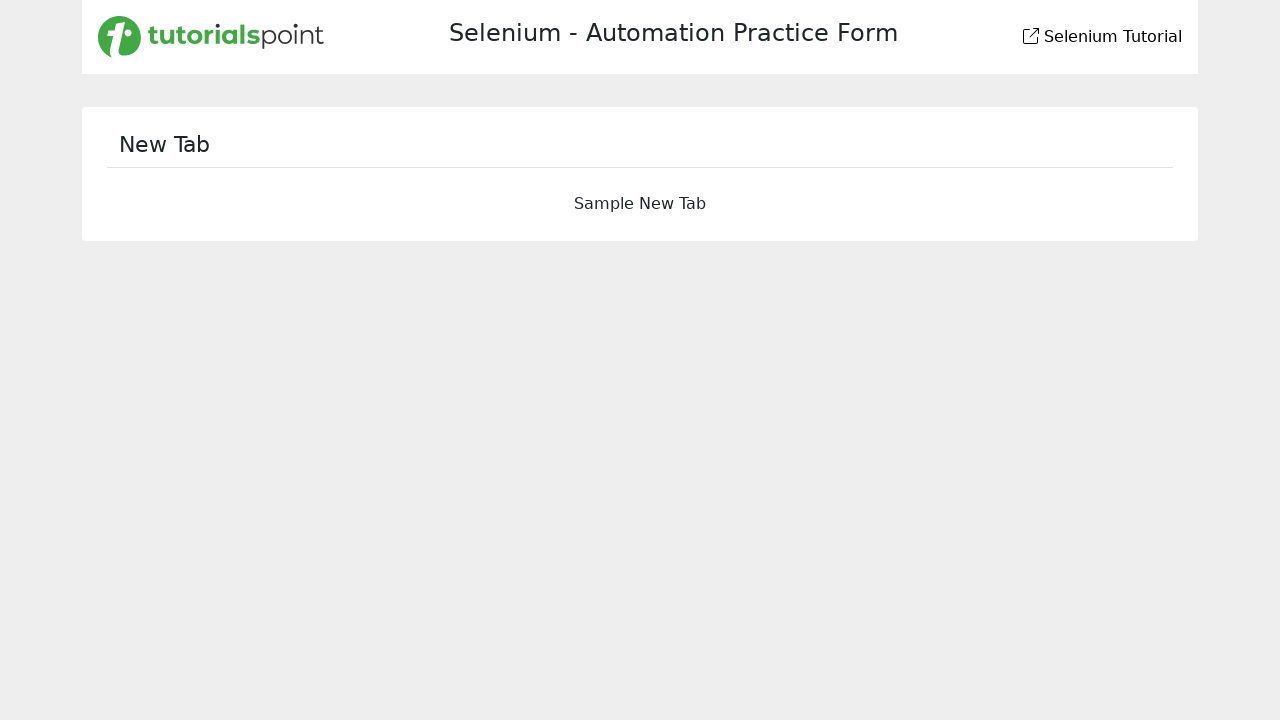

Located login form element in new tab
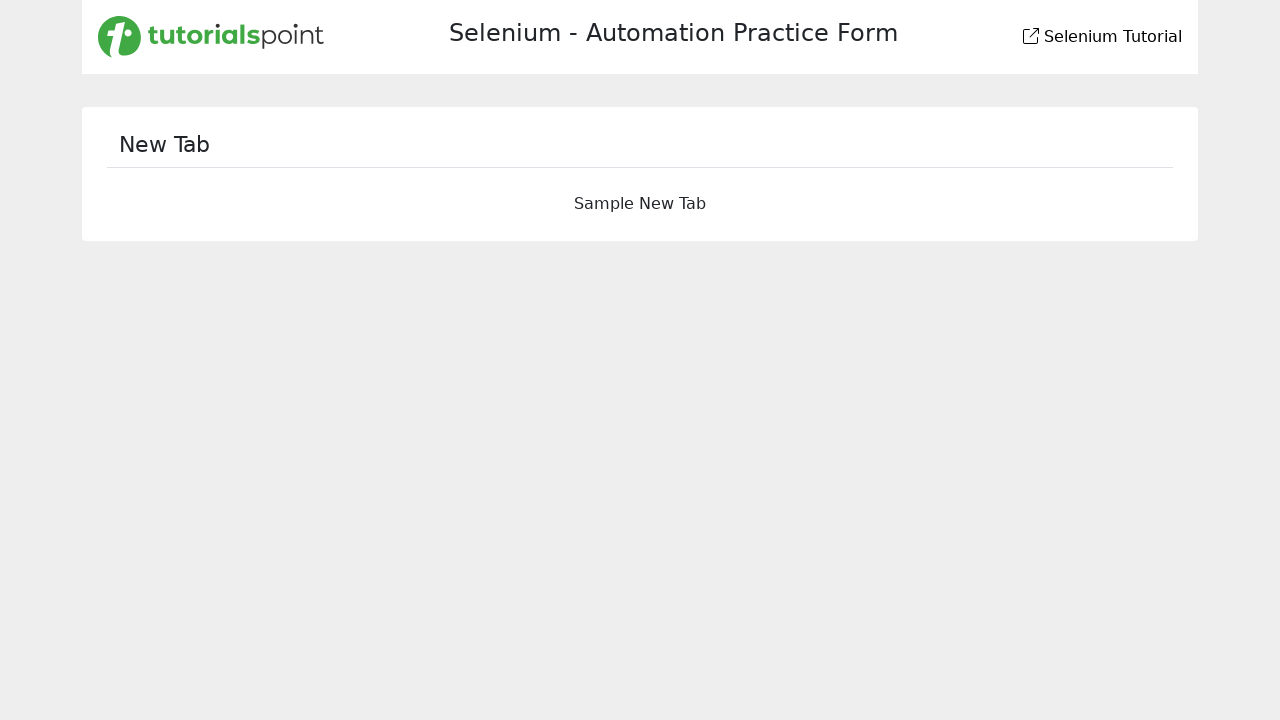

Verified and printed login form content from new tab
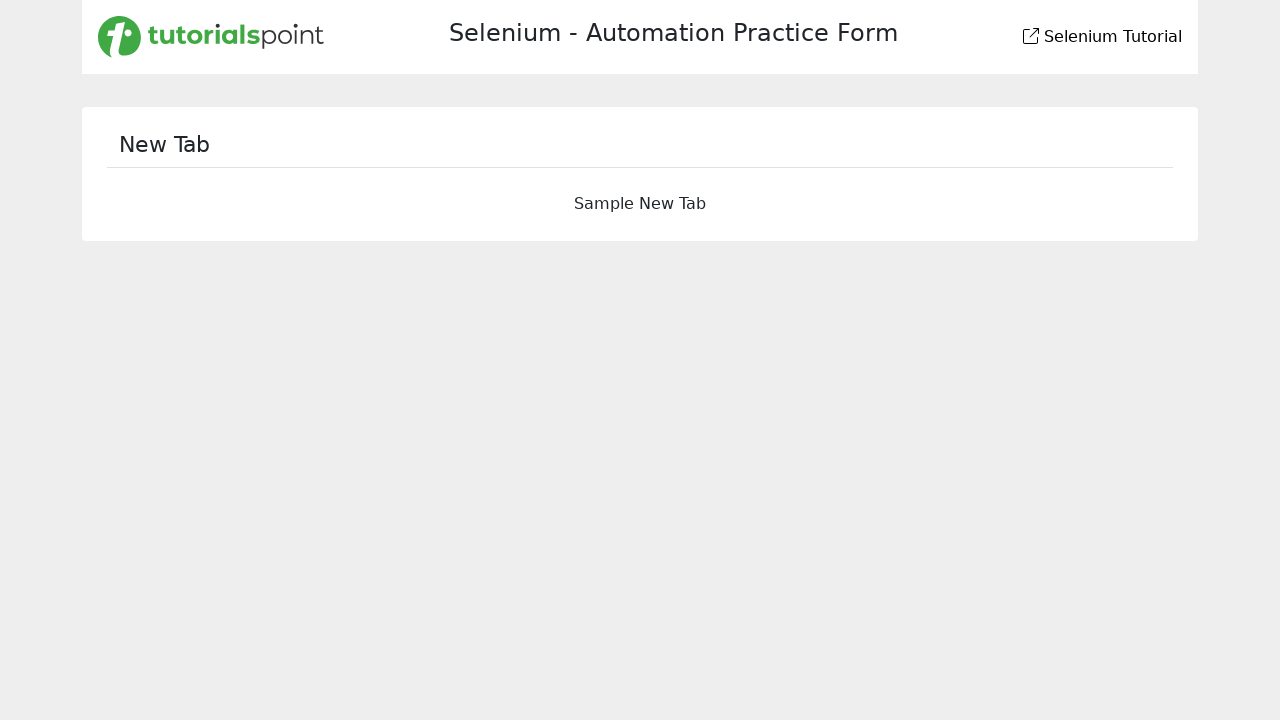

Closed the new tab and switched back to parent window
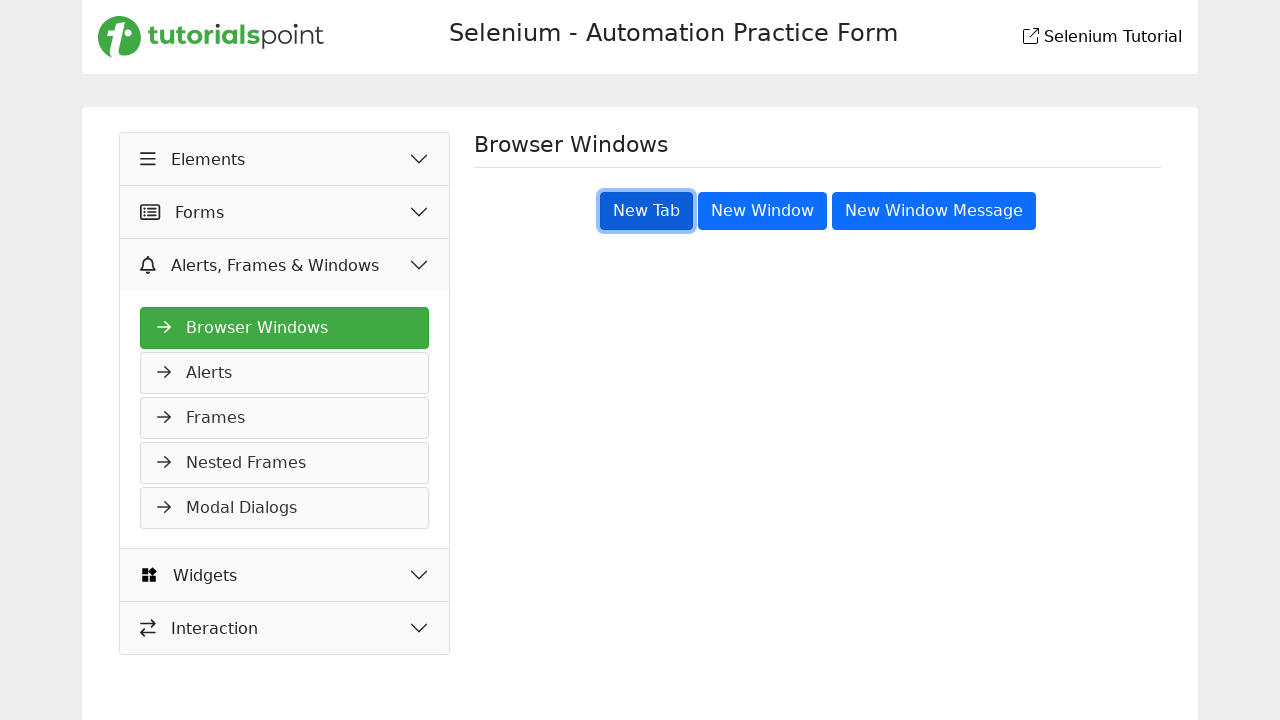

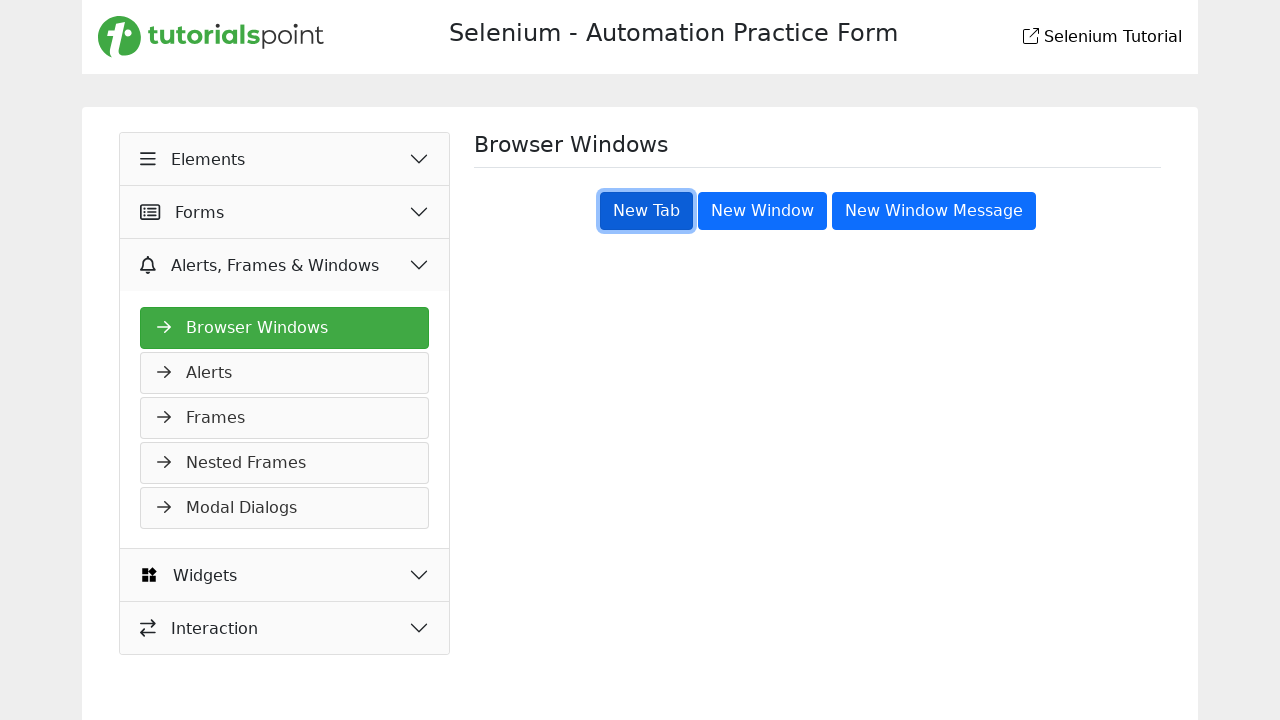